Tests checkbox functionality by clicking checkboxes to select and deselect them, verifying their toggle behavior

Starting URL: https://rahulshettyacademy.com/AutomationPractice/

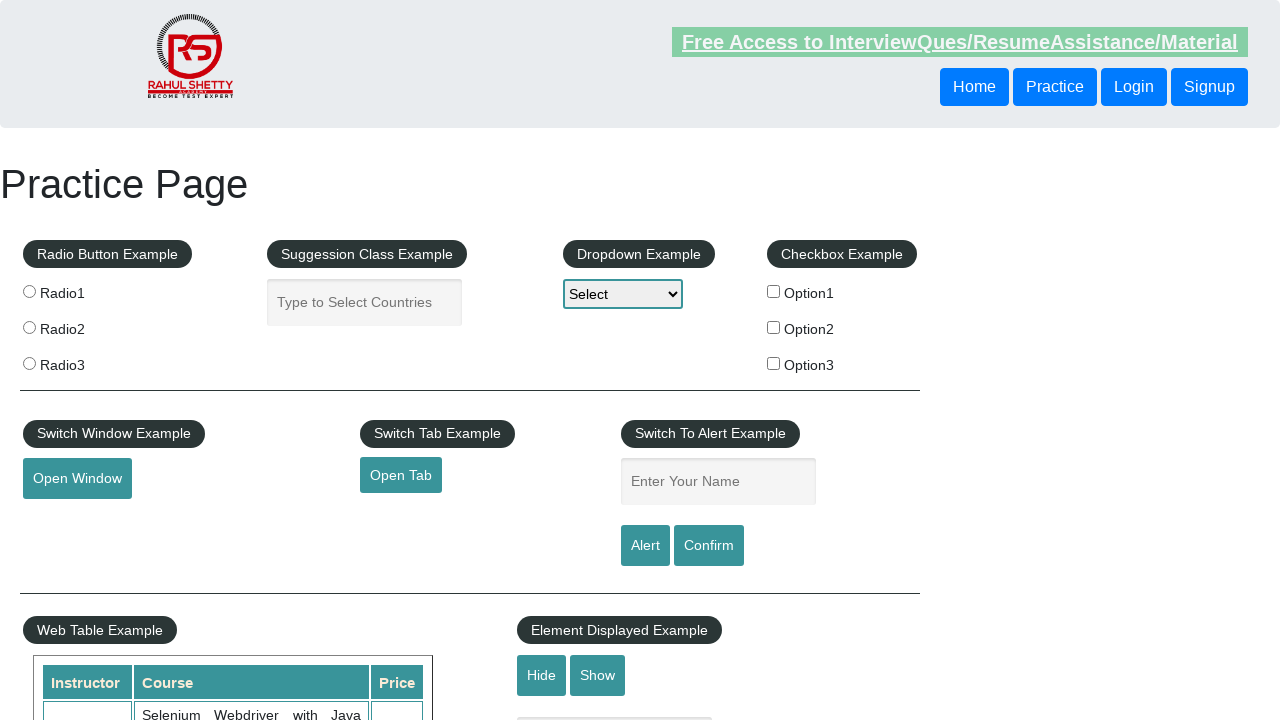

Clicked checkbox 1 to select it at (774, 291) on #checkBoxOption1
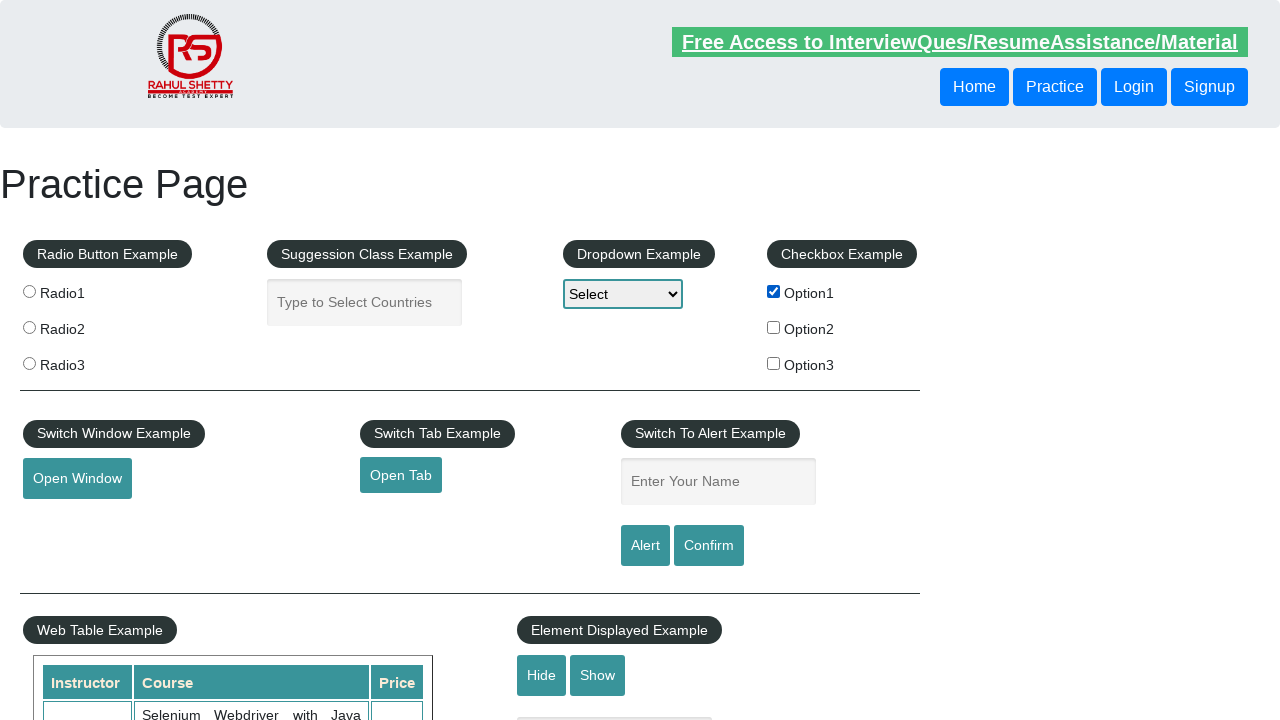

Clicked checkbox 1 again to deselect it at (774, 291) on #checkBoxOption1
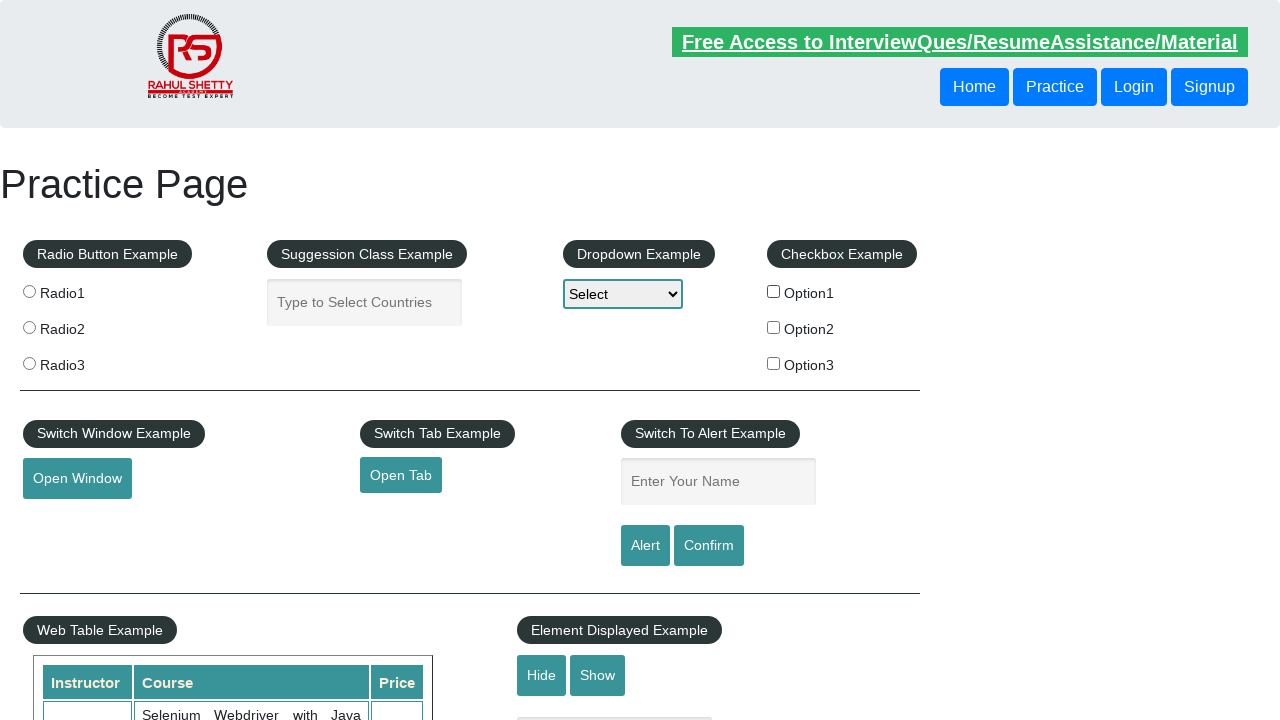

Clicked checkbox 2 to select it at (774, 327) on #checkBoxOption2
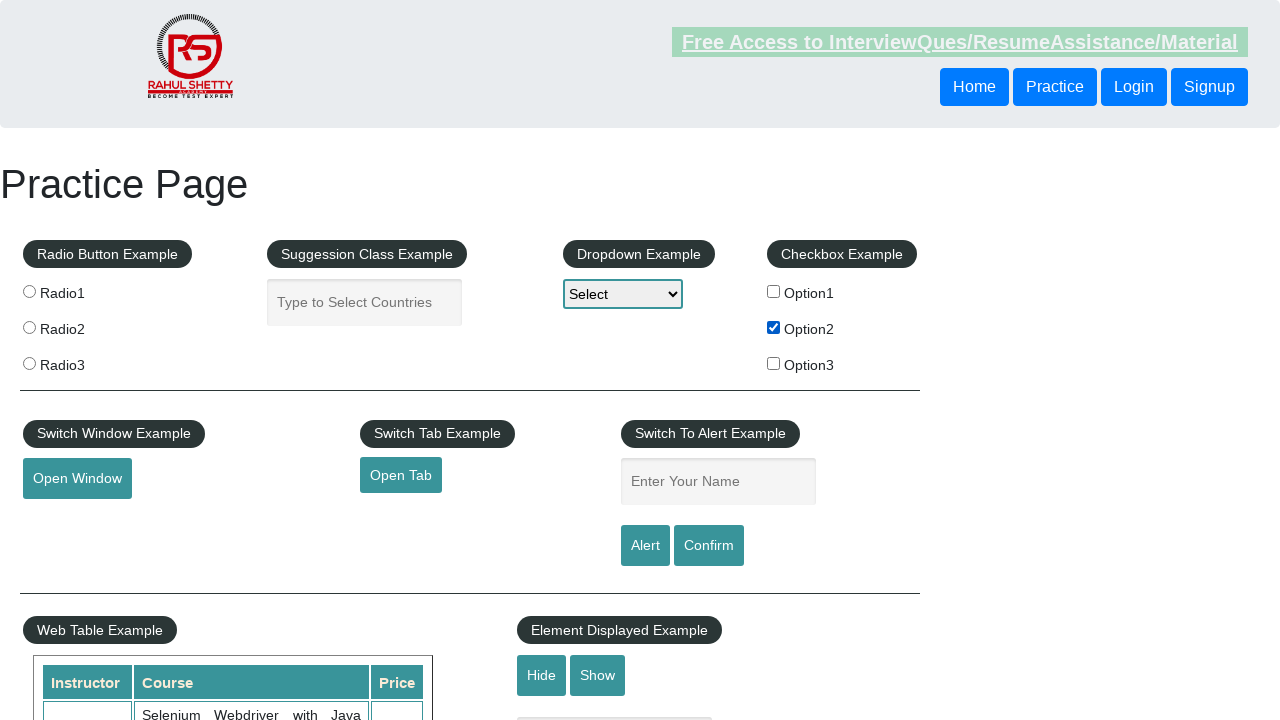

Clicked checkbox 2 again to deselect it at (774, 327) on #checkBoxOption2
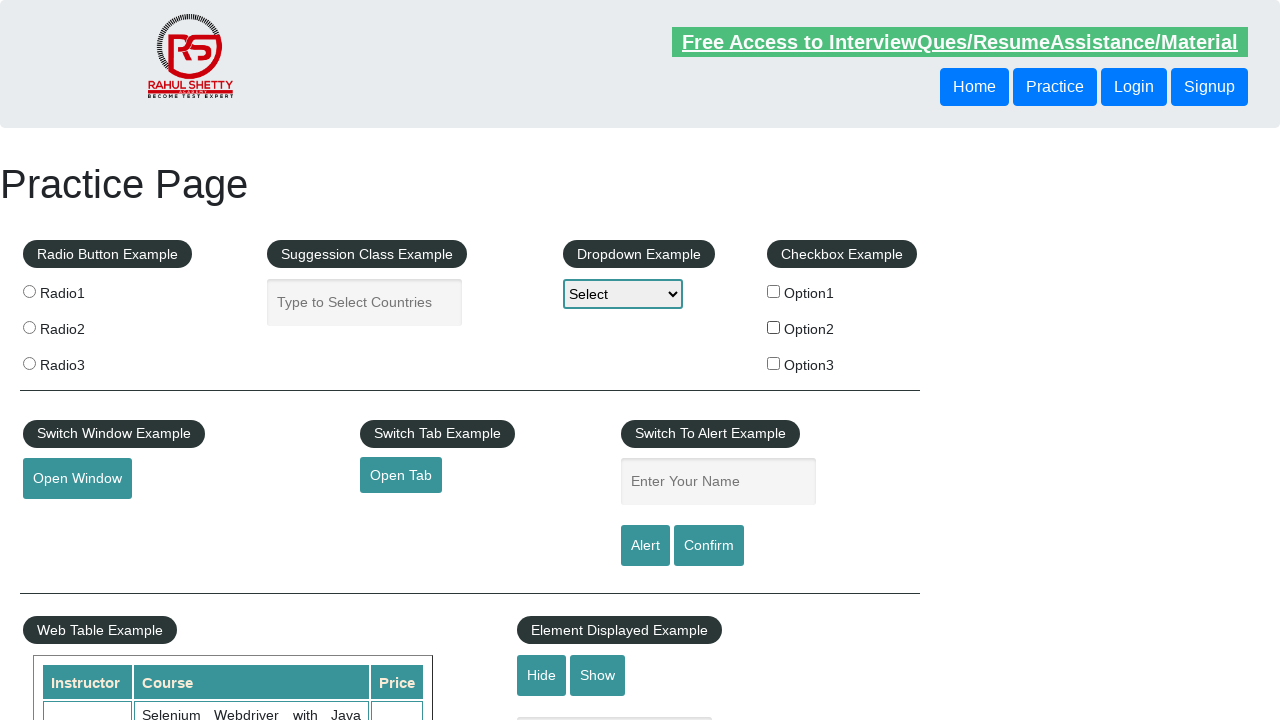

Clicked checkbox 3 to select it at (774, 363) on #checkBoxOption3
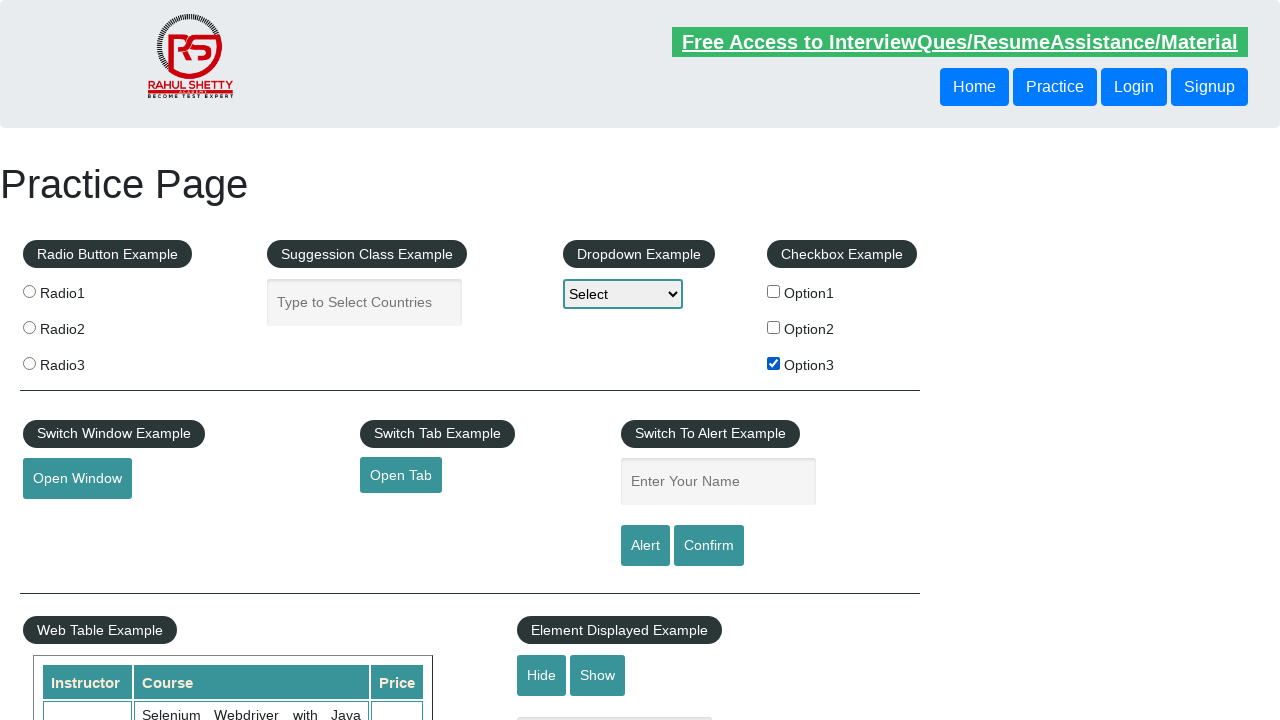

Clicked checkbox 3 again to deselect it at (774, 363) on #checkBoxOption3
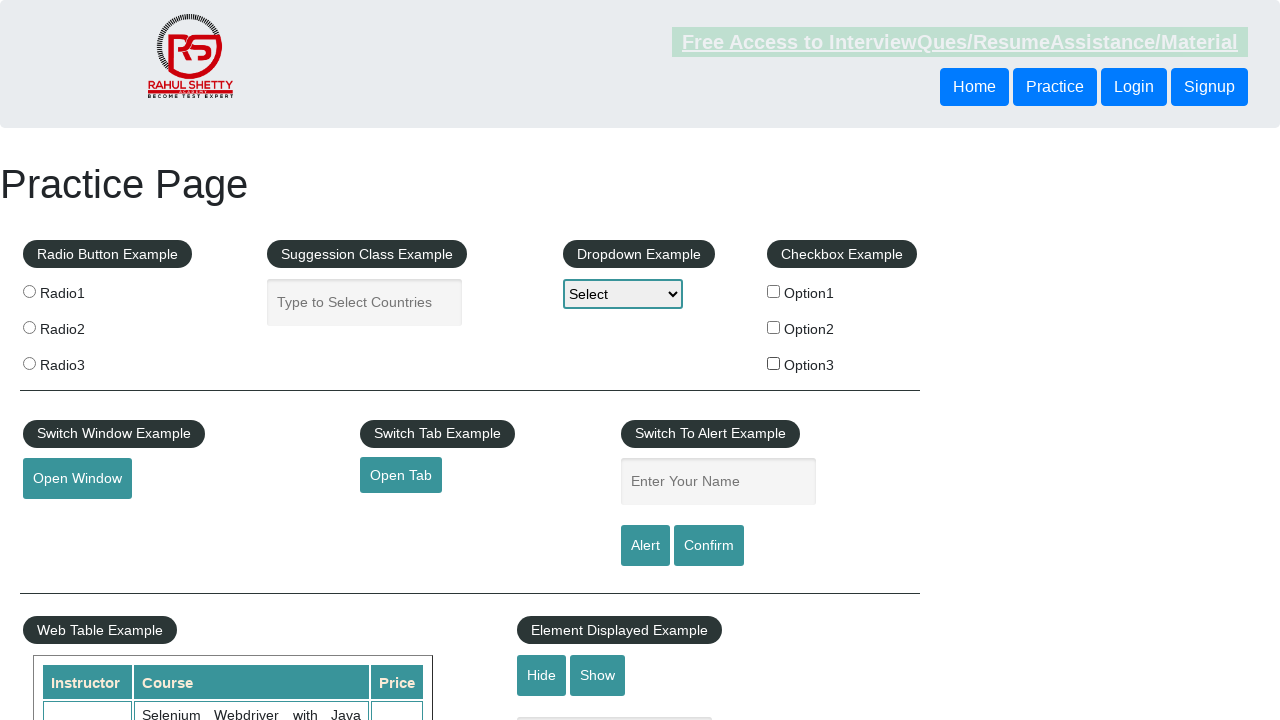

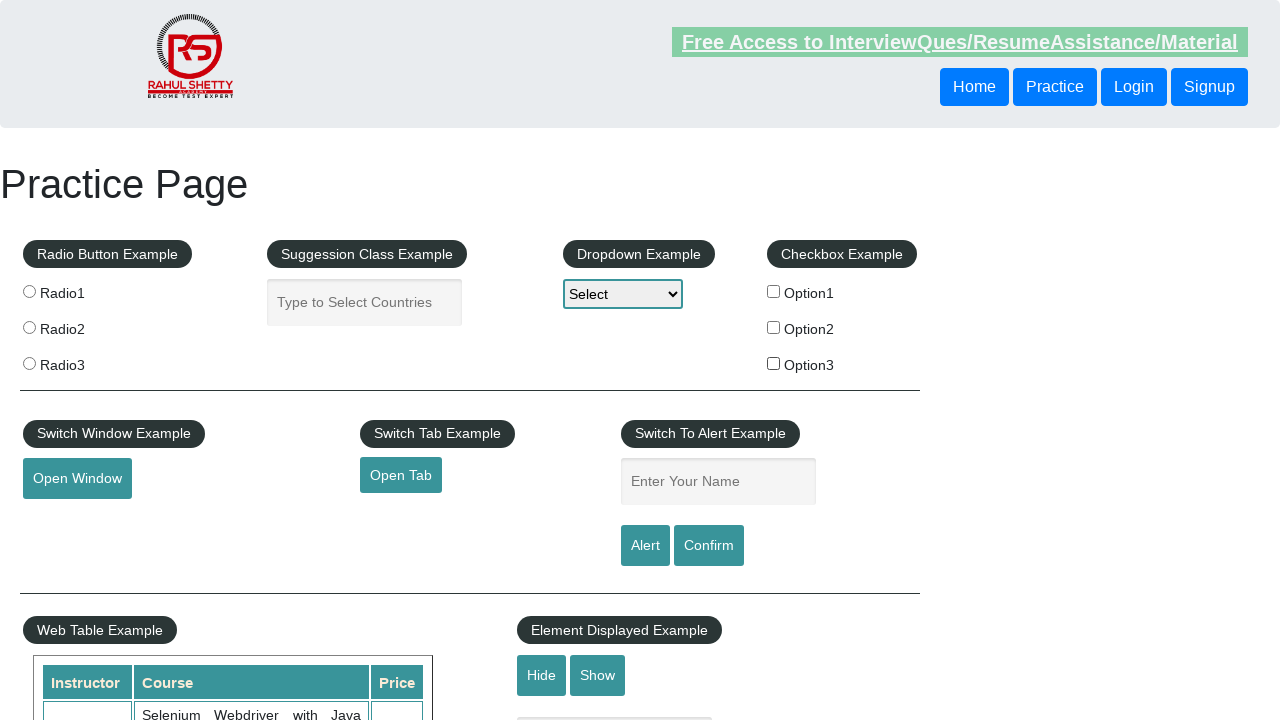